Fills out a registration form with personal information including name, email, phone and address, then submits it and verifies the success message

Starting URL: http://suninjuly.github.io/registration1.html

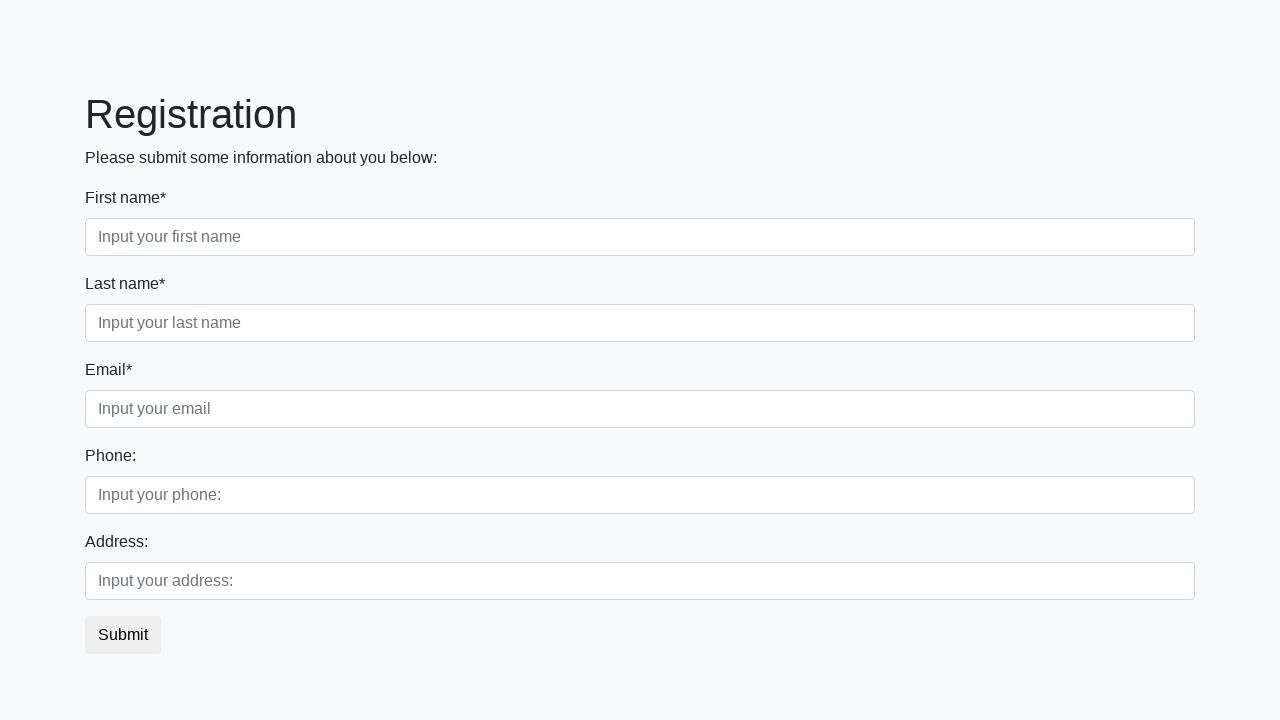

Filled first name field with 'Vlados' on div.first_block input.form-control.first
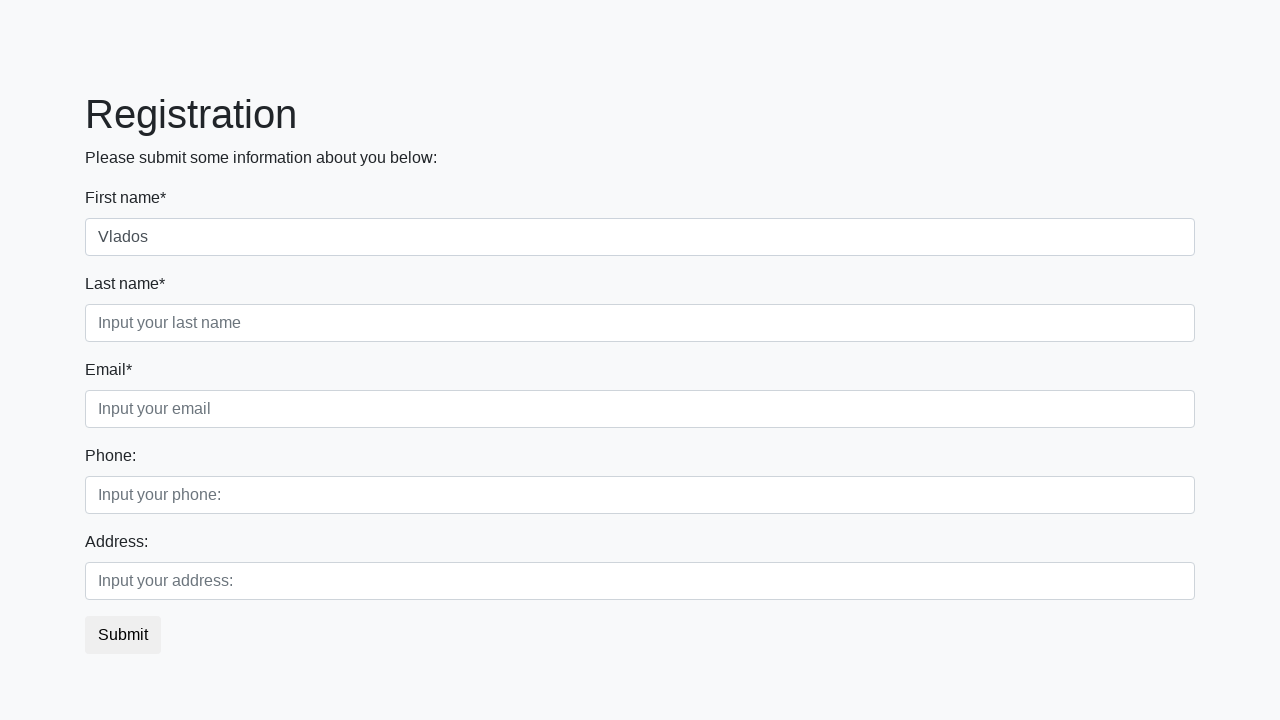

Filled last name field with 'Kentos' on div.first_block input.form-control.second
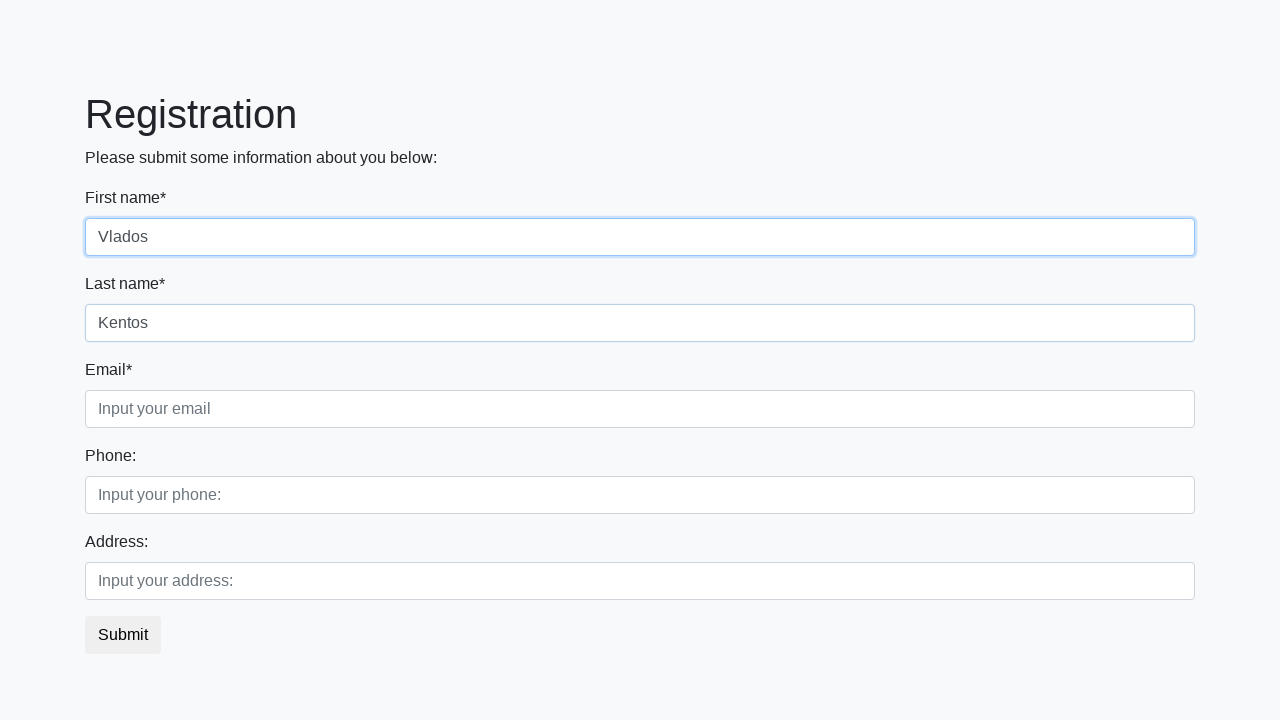

Filled email field with 'Berk@mail.com' on div.first_block input.form-control.third
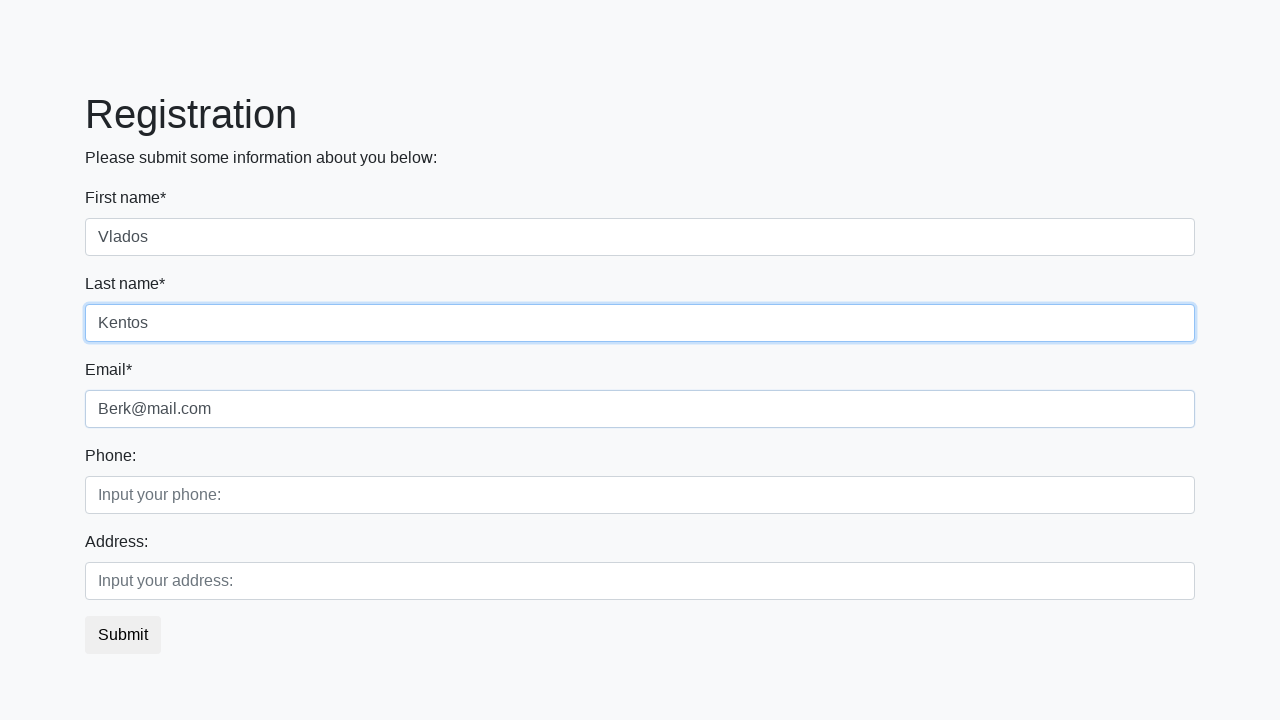

Filled phone number field with '8-800-555-3535' on div.second_block input.form-control.first
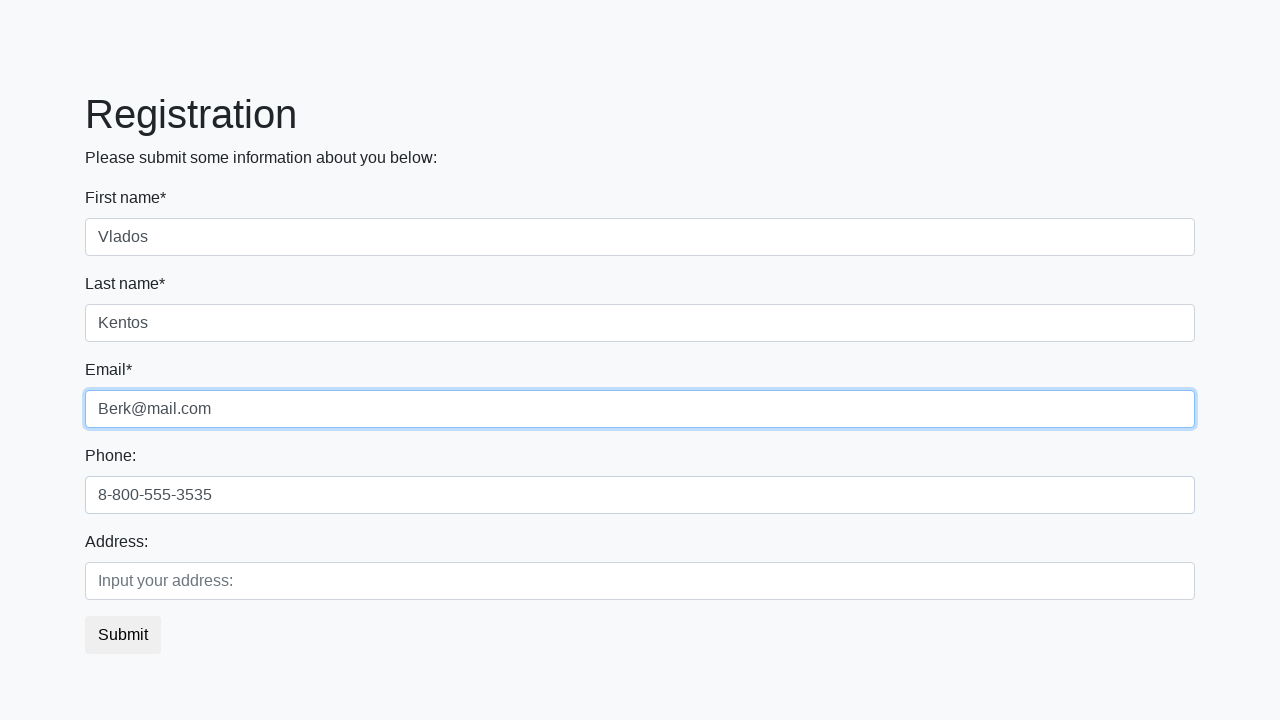

Filled address field with 'Yakutia zhi est' on div.second_block input.form-control.second
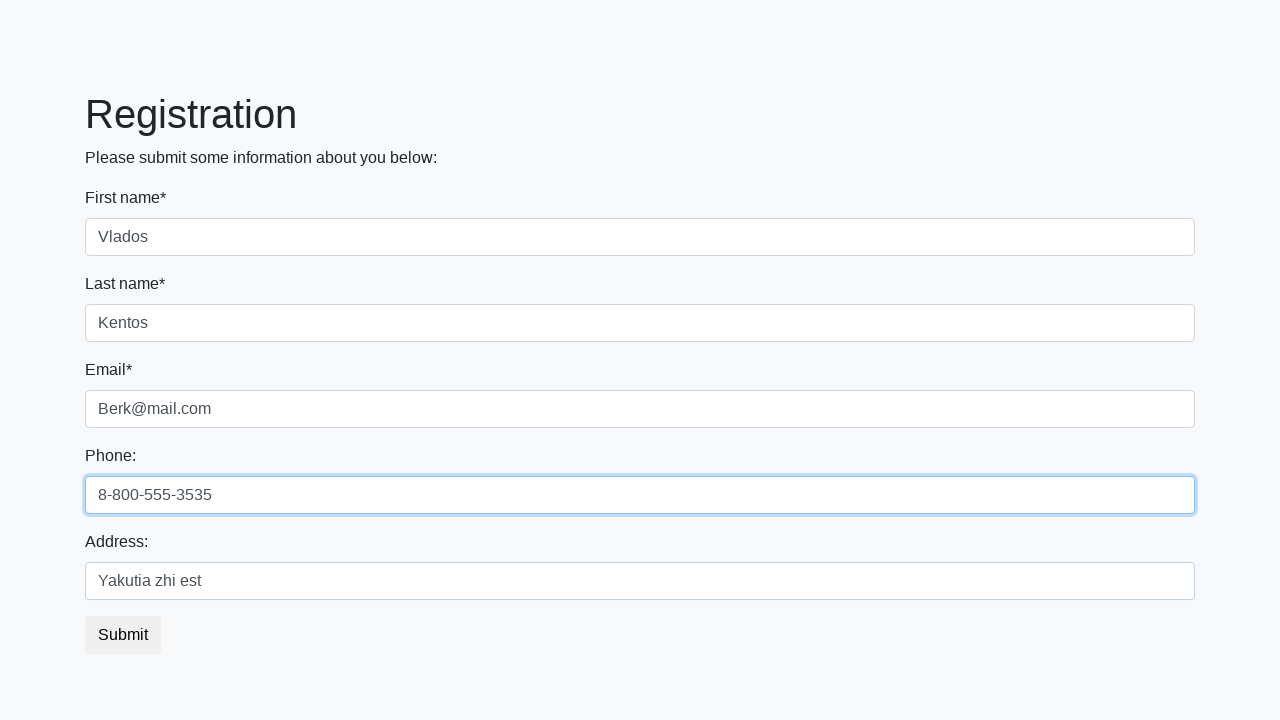

Clicked submit button to register at (123, 635) on button.btn
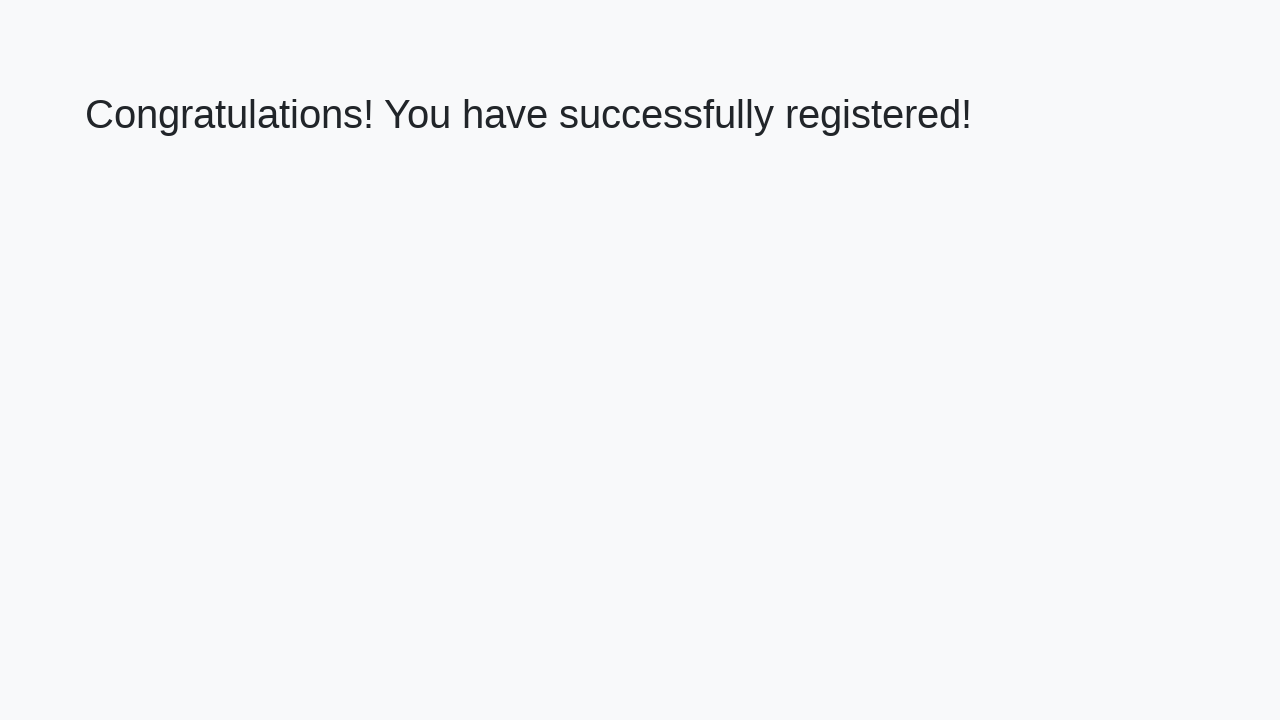

Success page loaded with heading element visible
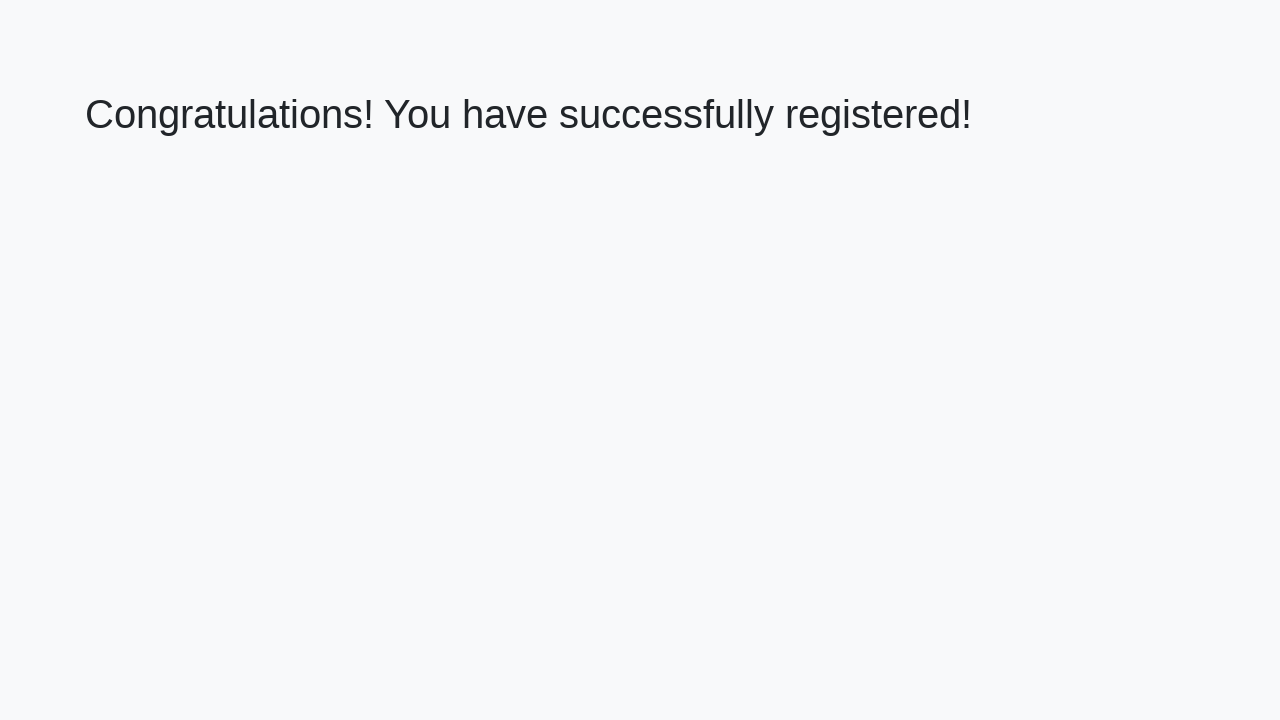

Verified success message: 'Congratulations! You have successfully registered!'
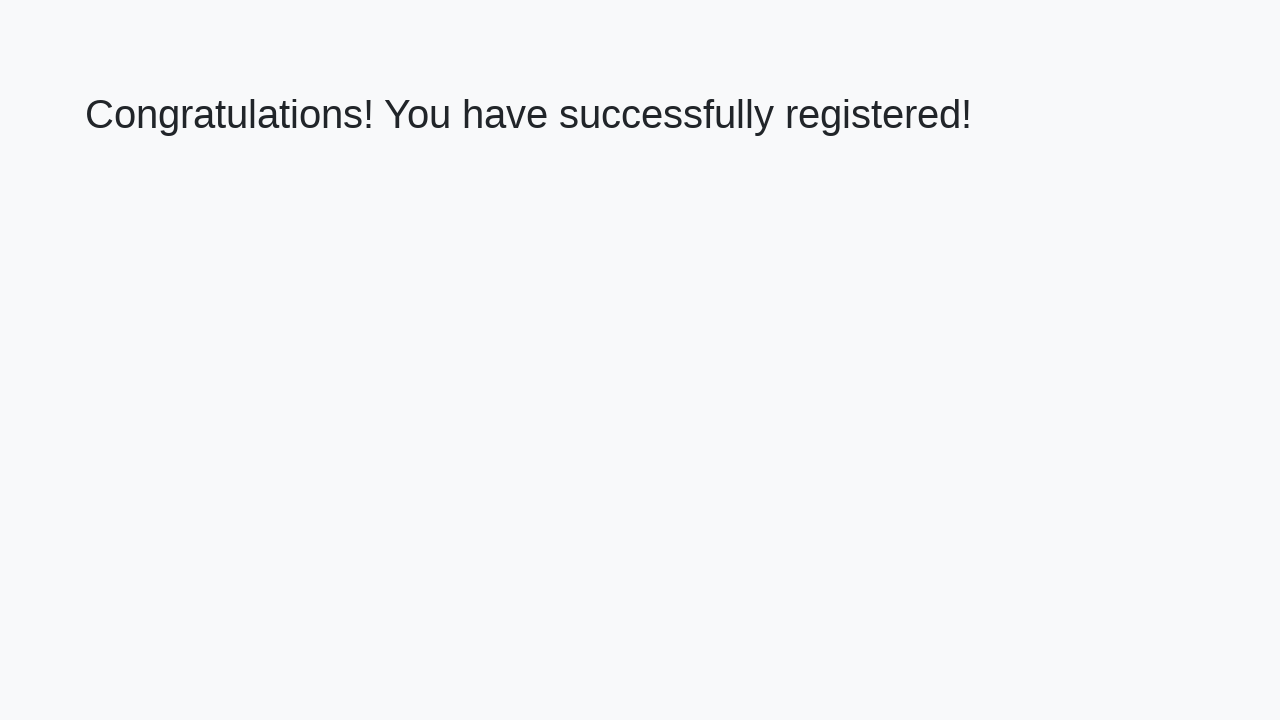

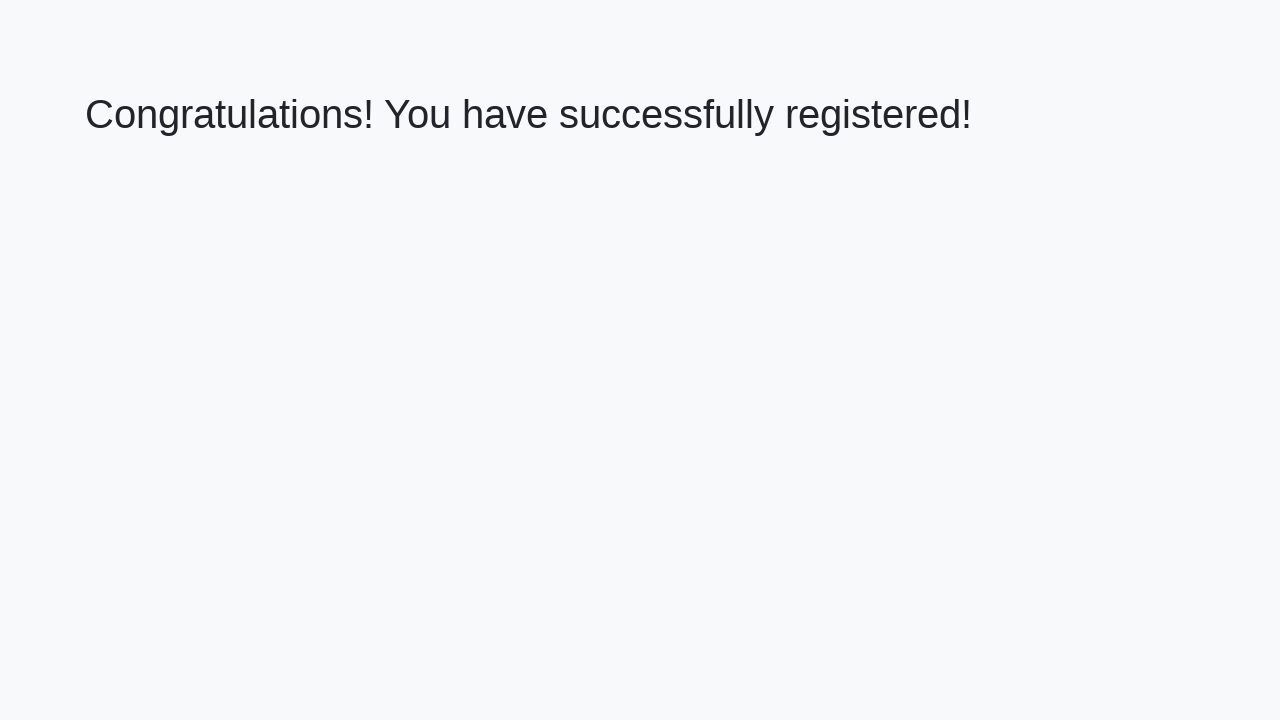